Tests browser navigation functionality by navigating to a URL, then using navigate.to() to go to another site, and testing back/forward navigation buttons

Starting URL: https://sdet.live

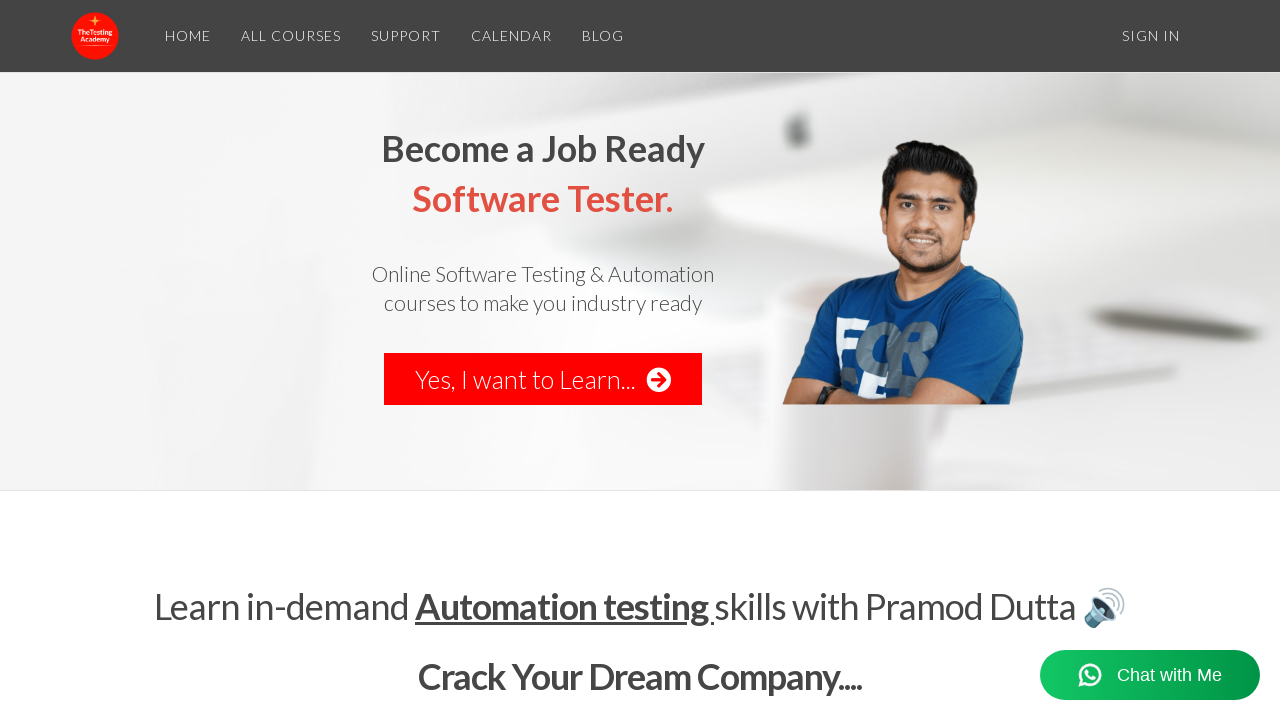

Navigated to https://thetestingacademy.com
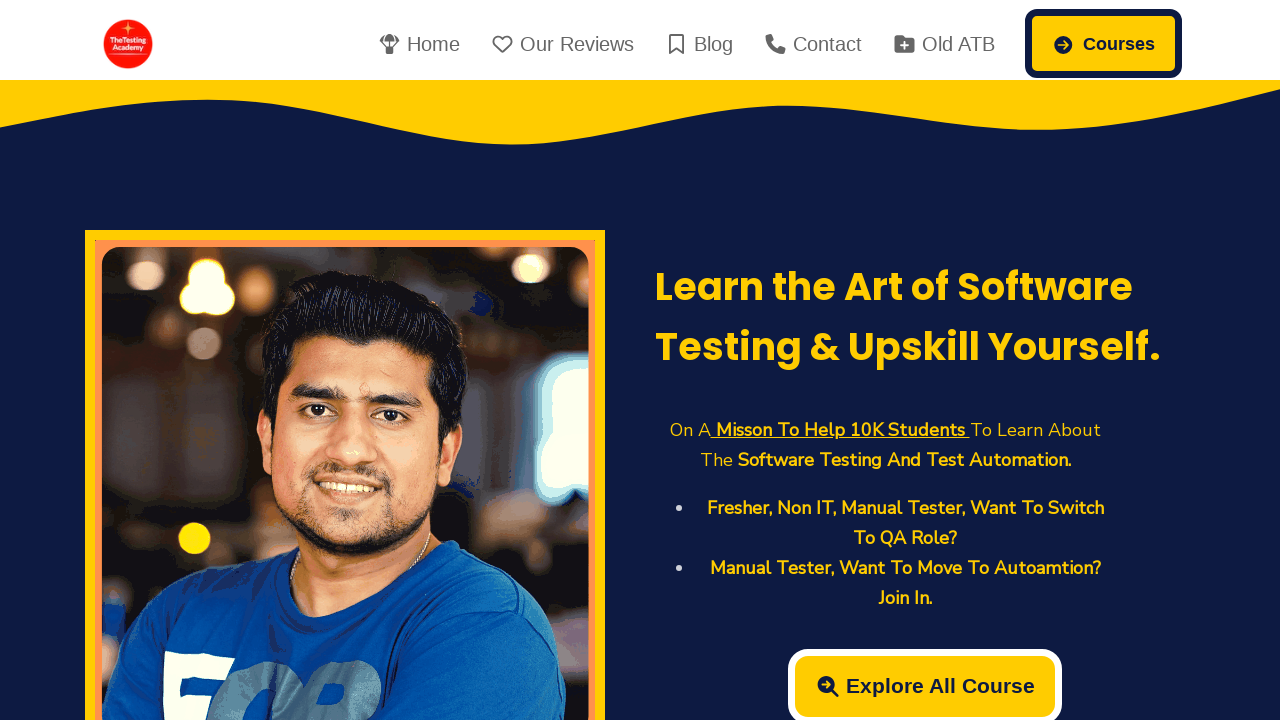

Navigated back to previous page (sdet.live)
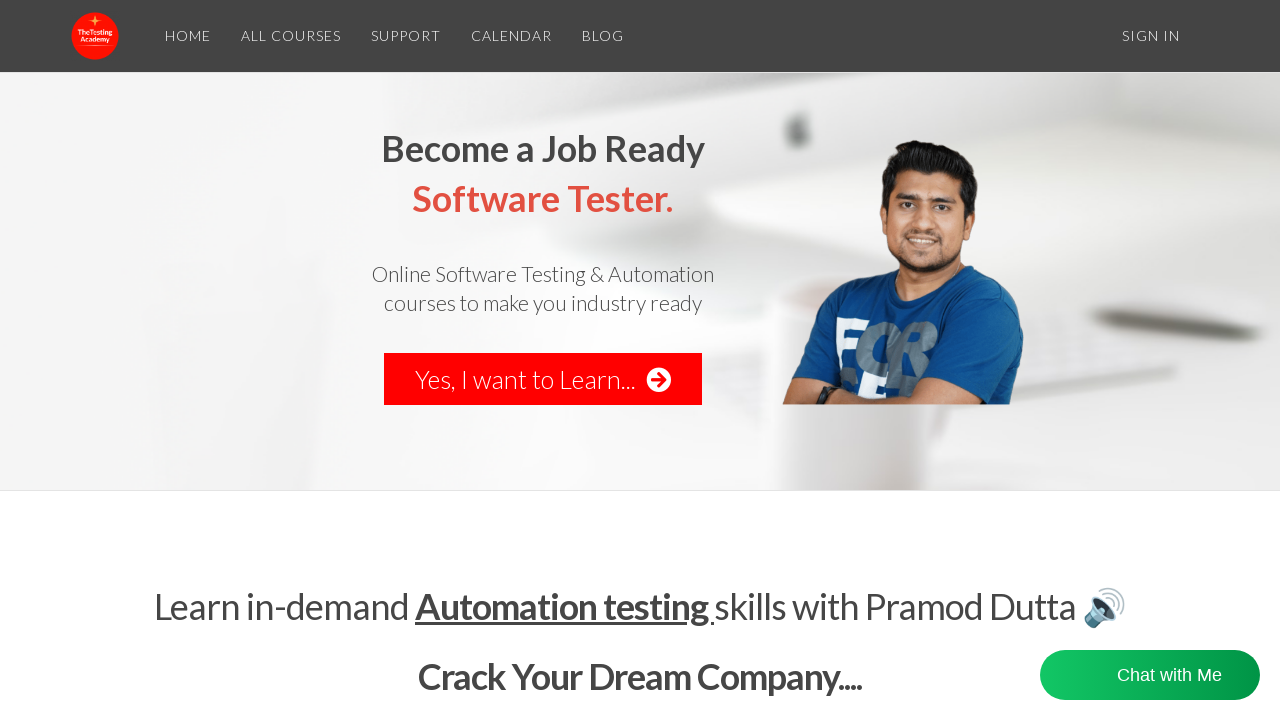

Navigated forward to thetestingacademy.com
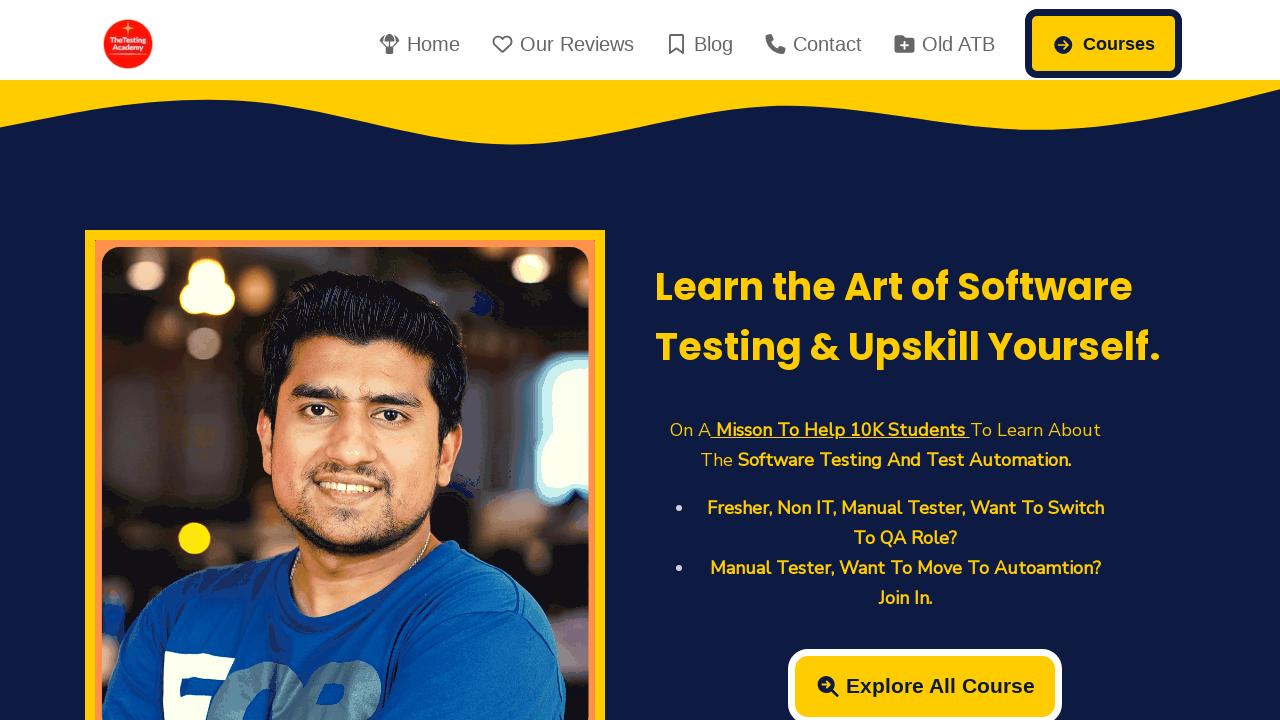

Retrieved page title: TheTestingAcademy | Learn Software Testing and Automation Testing
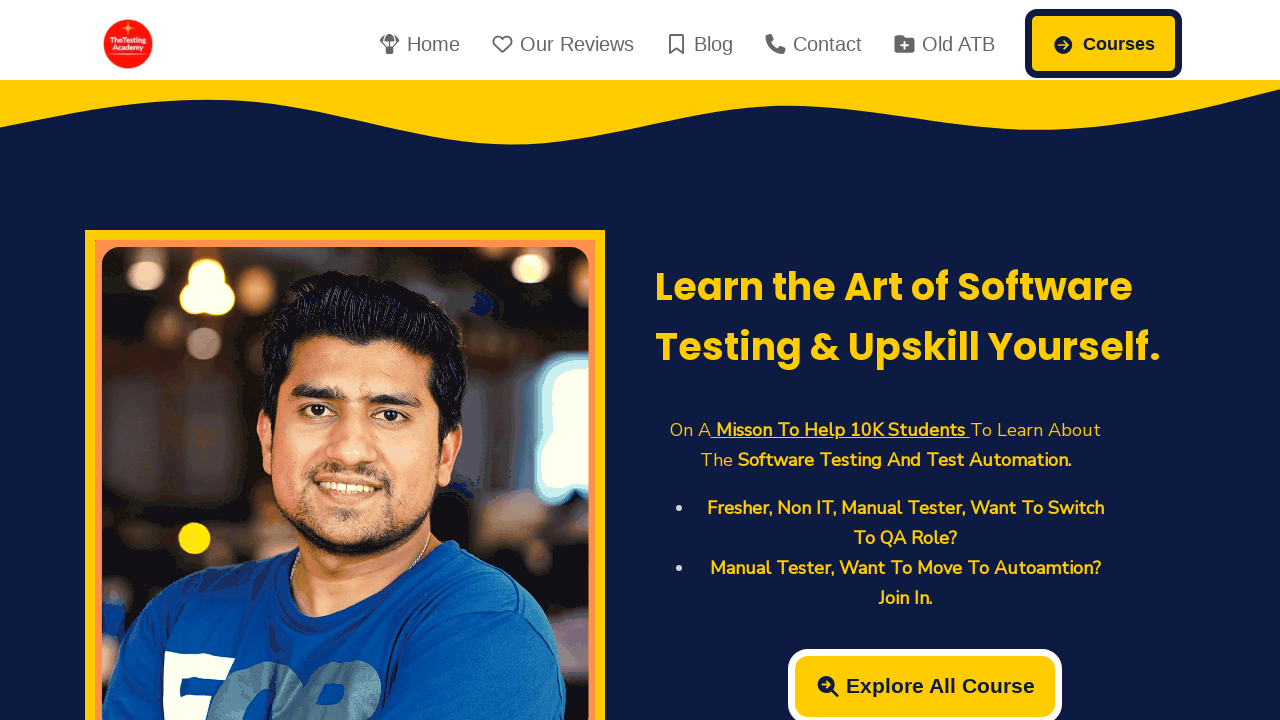

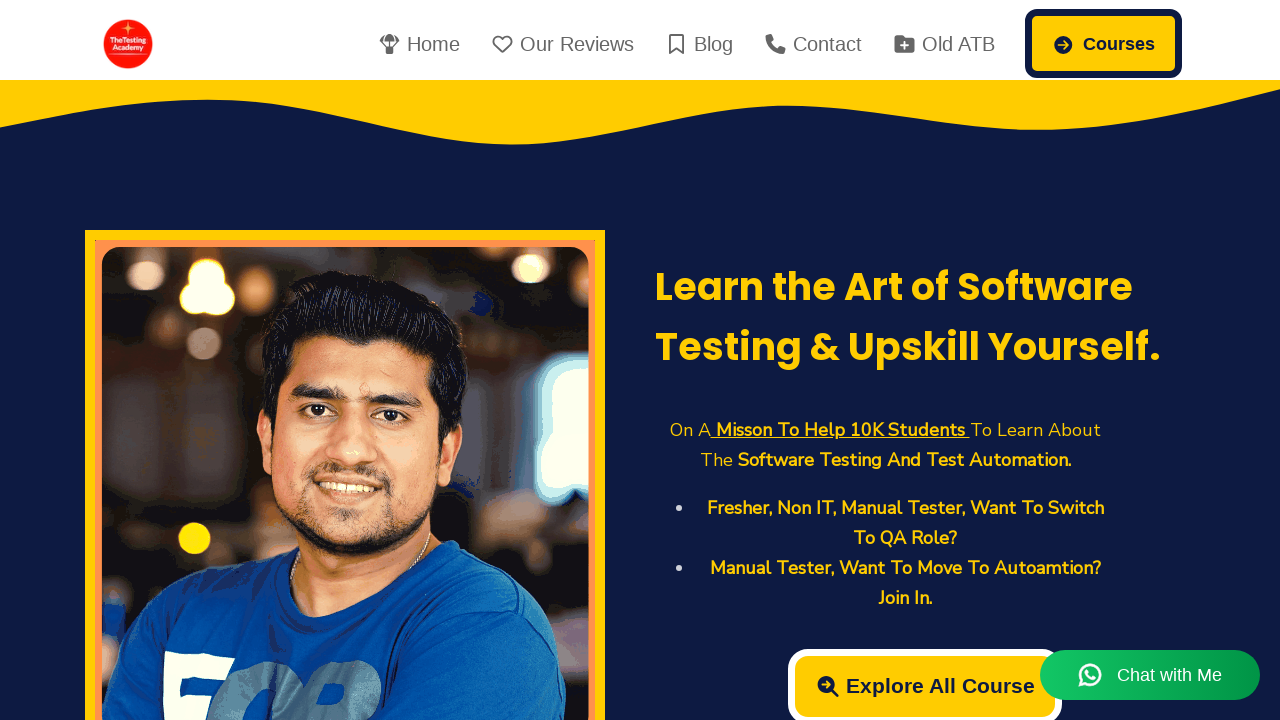